Tests checkbox functionality by navigating to the checkboxes page and checking all checkboxes, then verifying they are all checked

Starting URL: https://the-internet.herokuapp.com

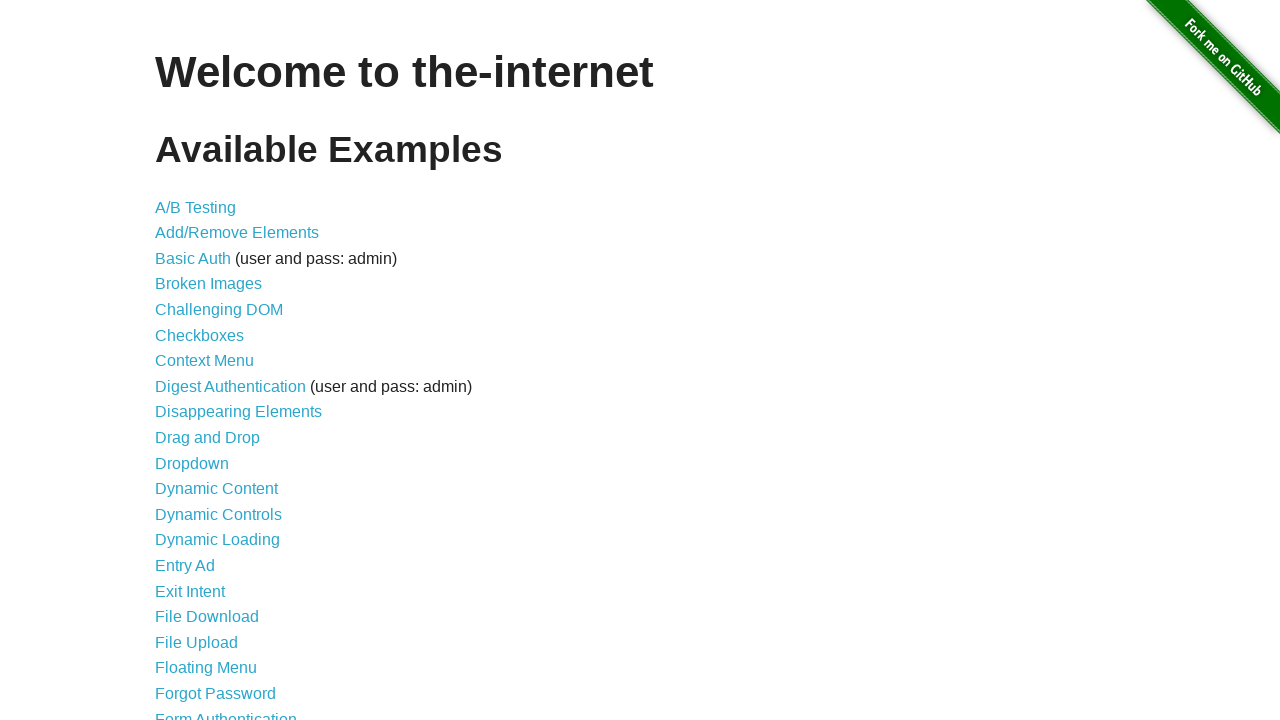

Clicked on Checkboxes link to navigate to checkboxes page at (200, 335) on a[href='/checkboxes']
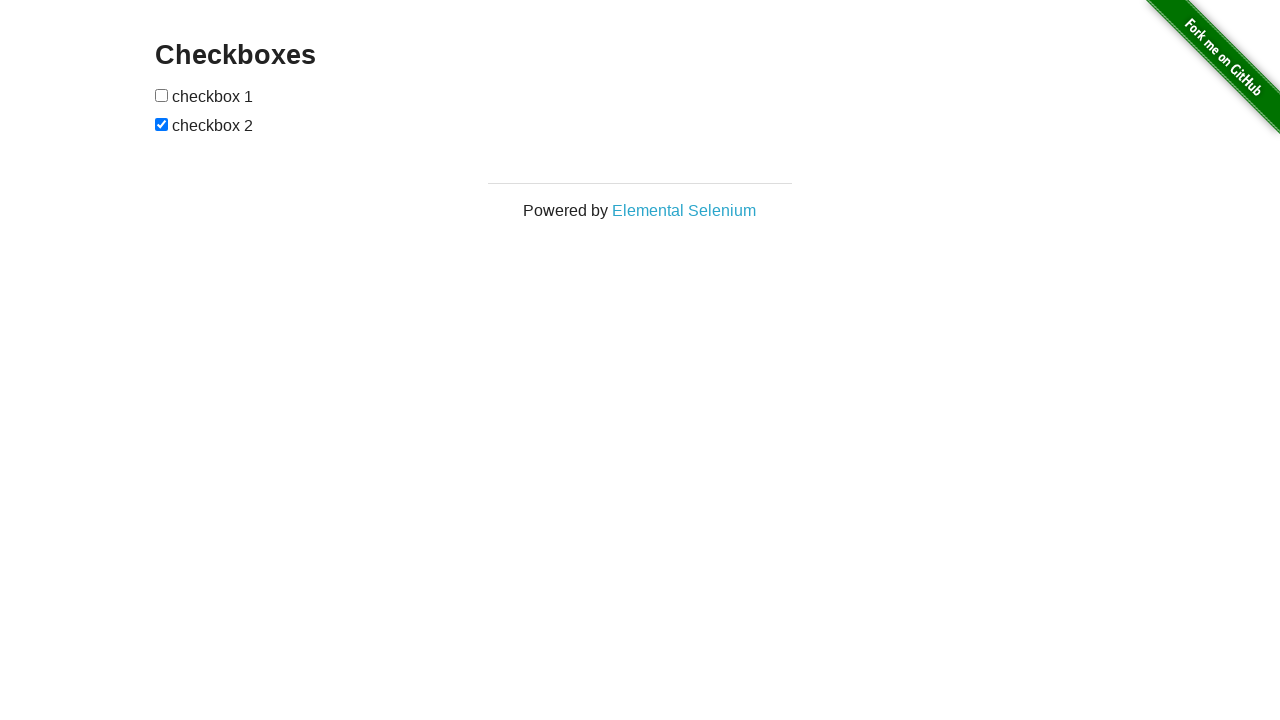

Checkboxes page loaded and checkboxes are visible
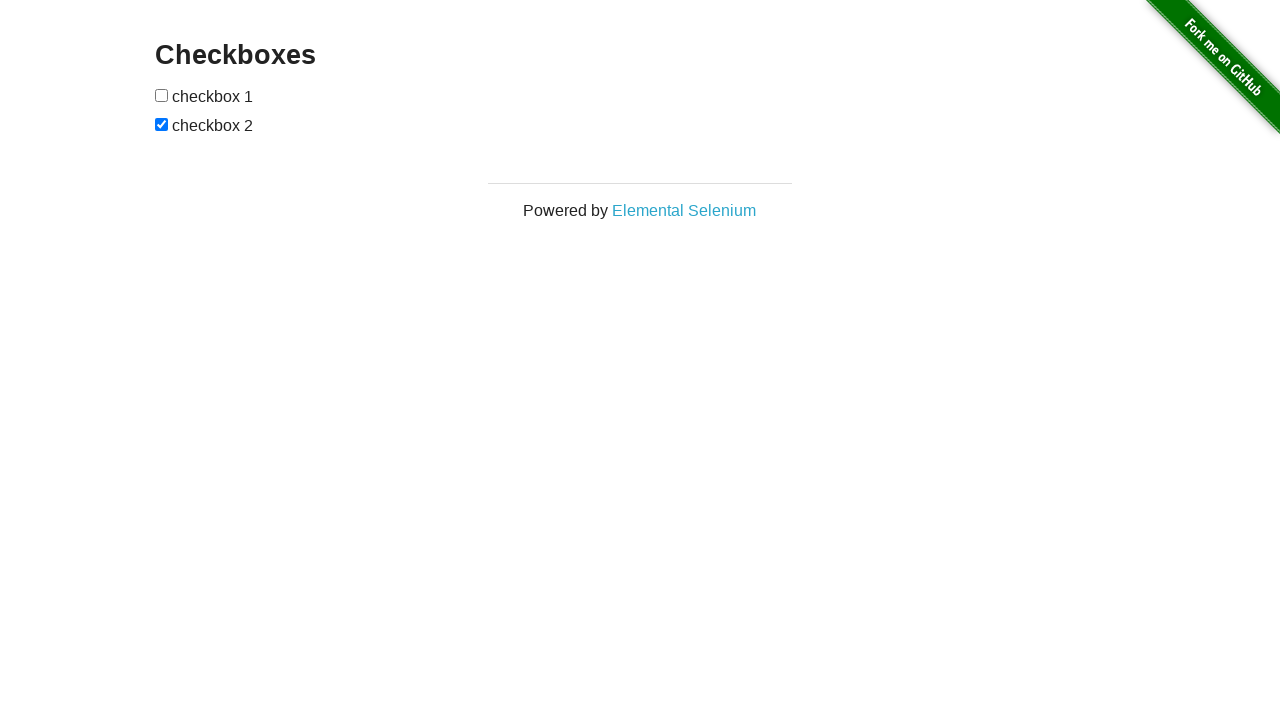

Checked checkbox 1 of 2 at (162, 95) on input[type='checkbox'] >> nth=0
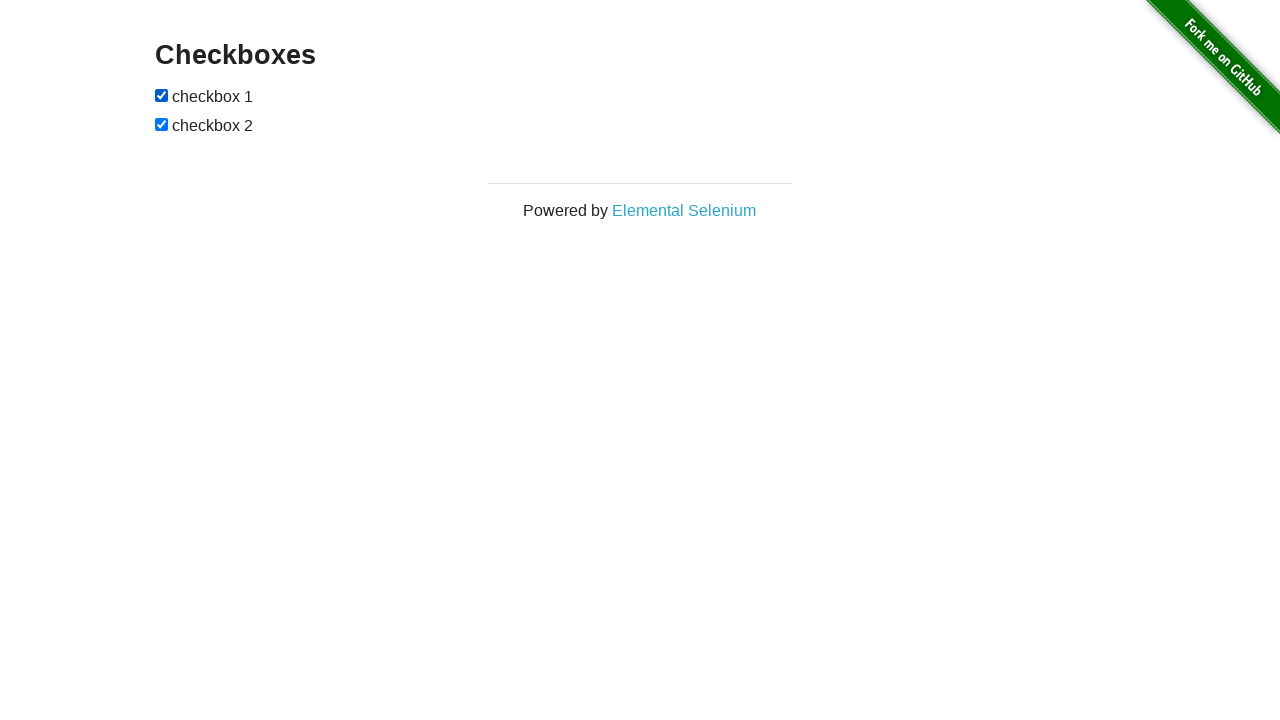

Verified checkbox 1 of 2 is checked
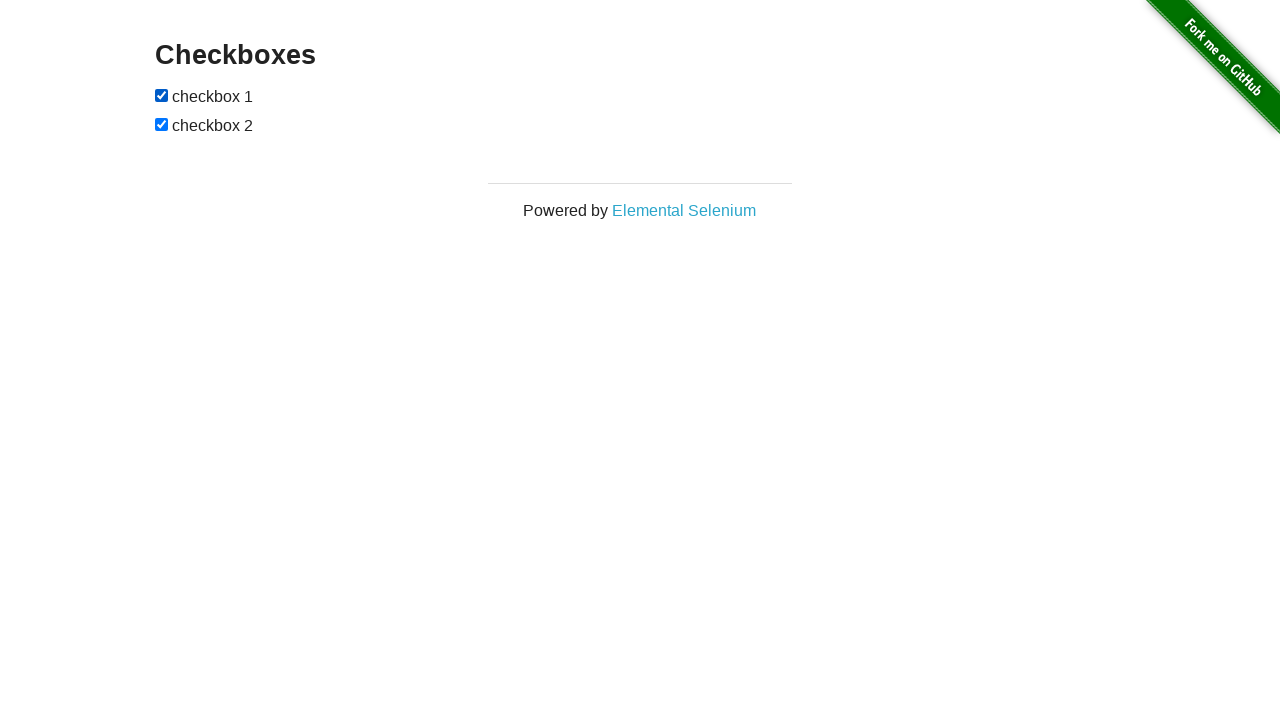

Verified checkbox 2 of 2 is checked
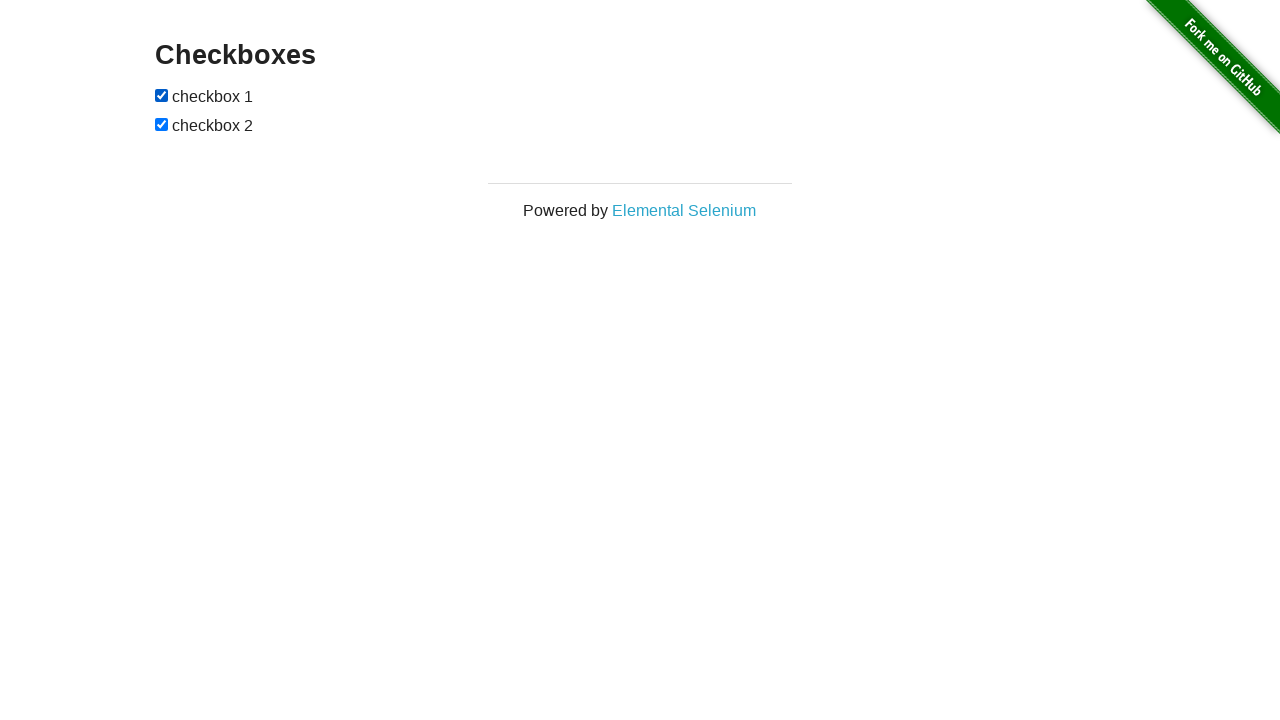

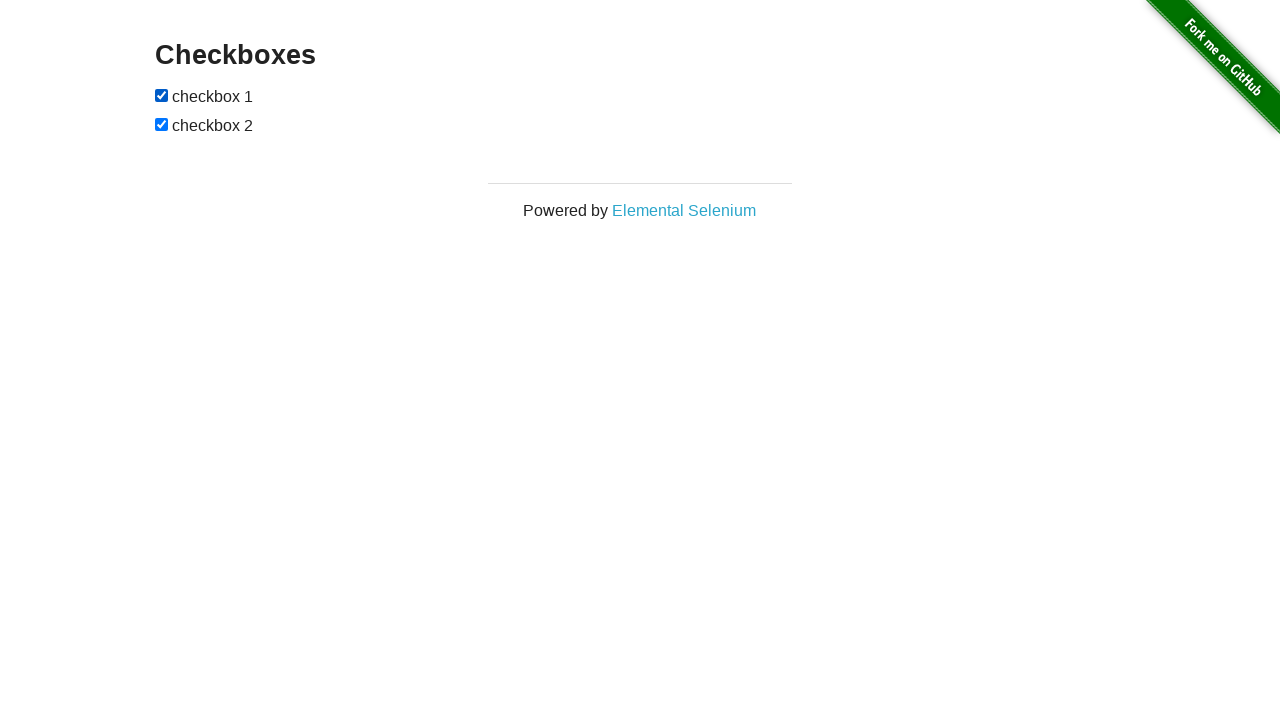